Tests hover functionality by hovering over an avatar element and verifying that additional user information (caption) becomes visible

Starting URL: http://the-internet.herokuapp.com/hovers

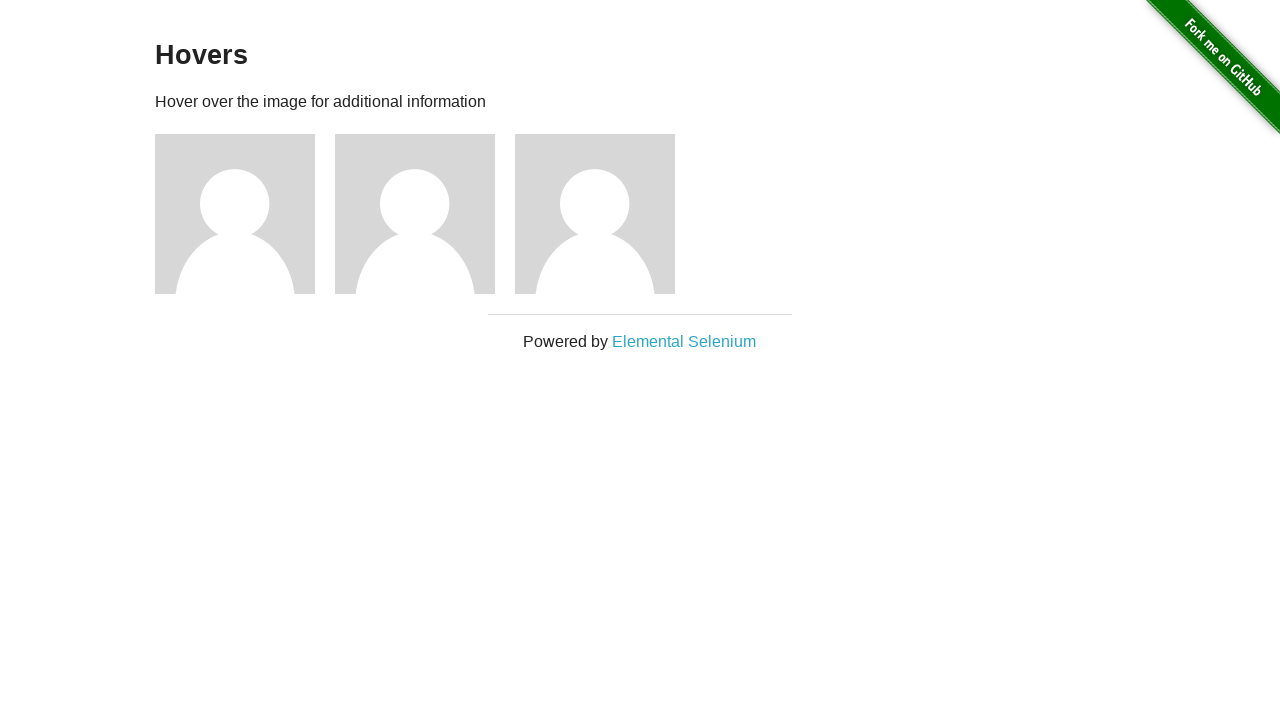

Located first avatar figure element
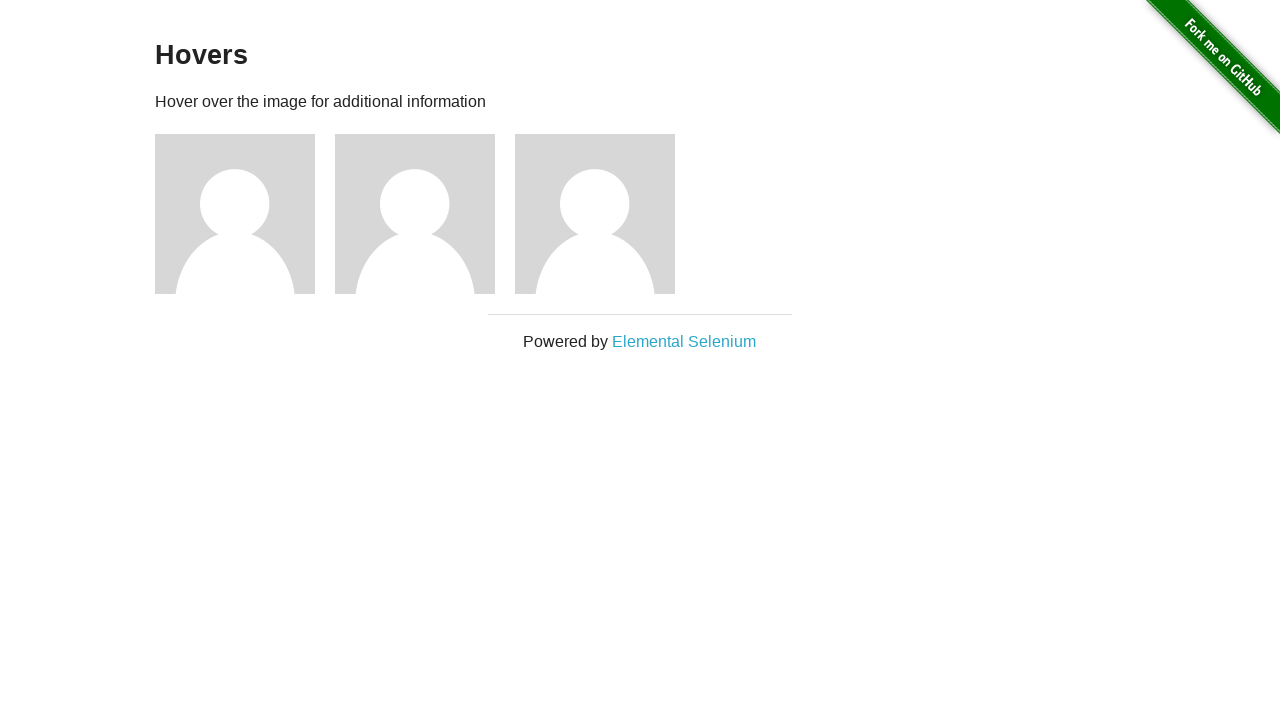

Hovered over avatar element at (245, 214) on .figure >> nth=0
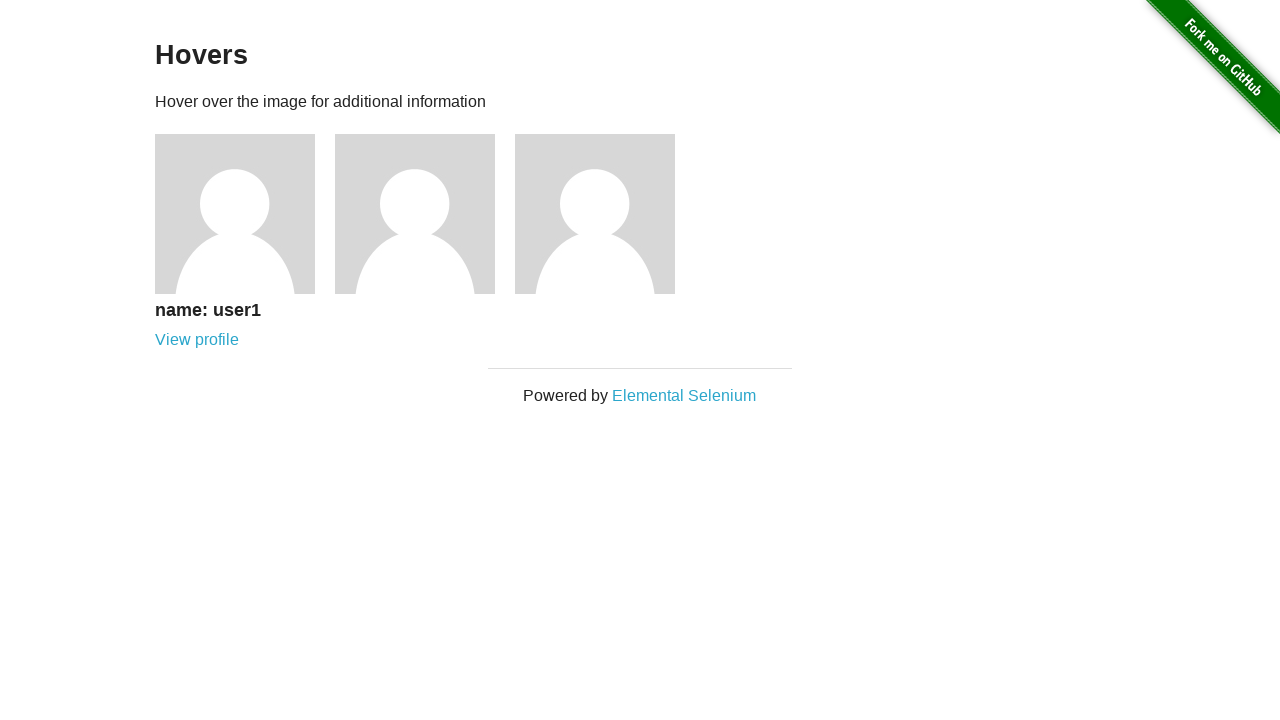

Caption became visible after hover
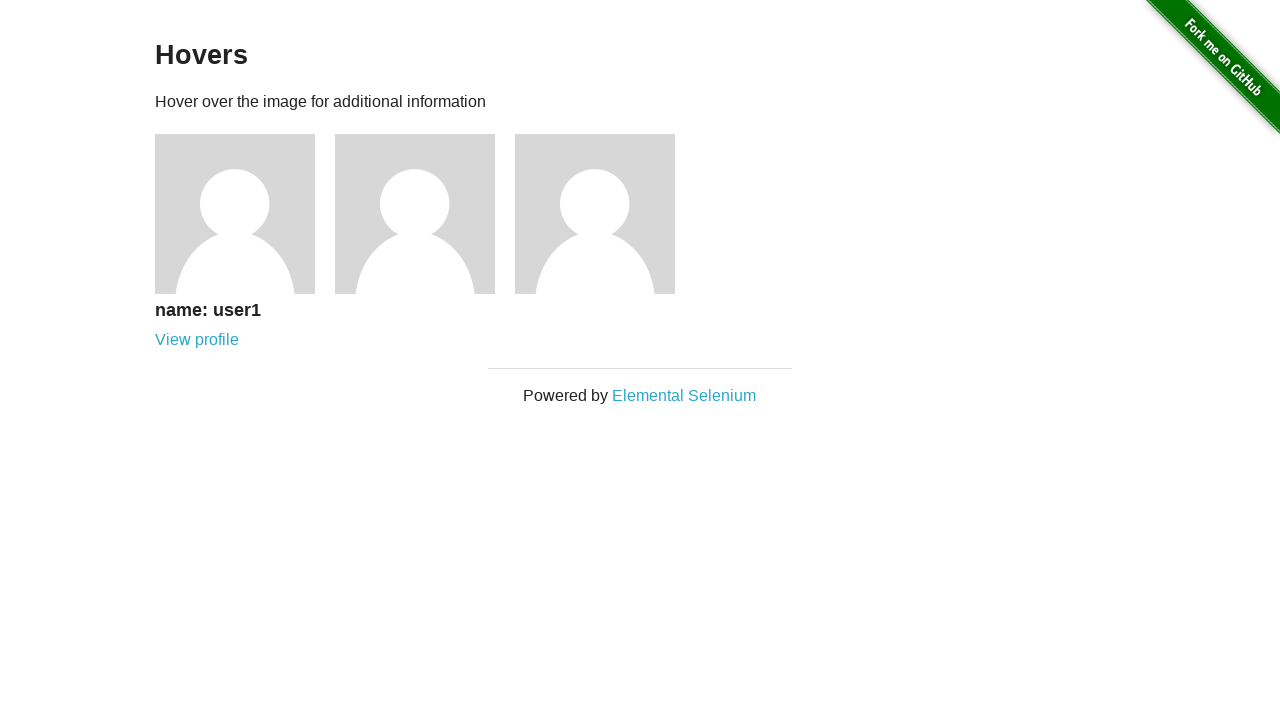

Verified that caption is visible
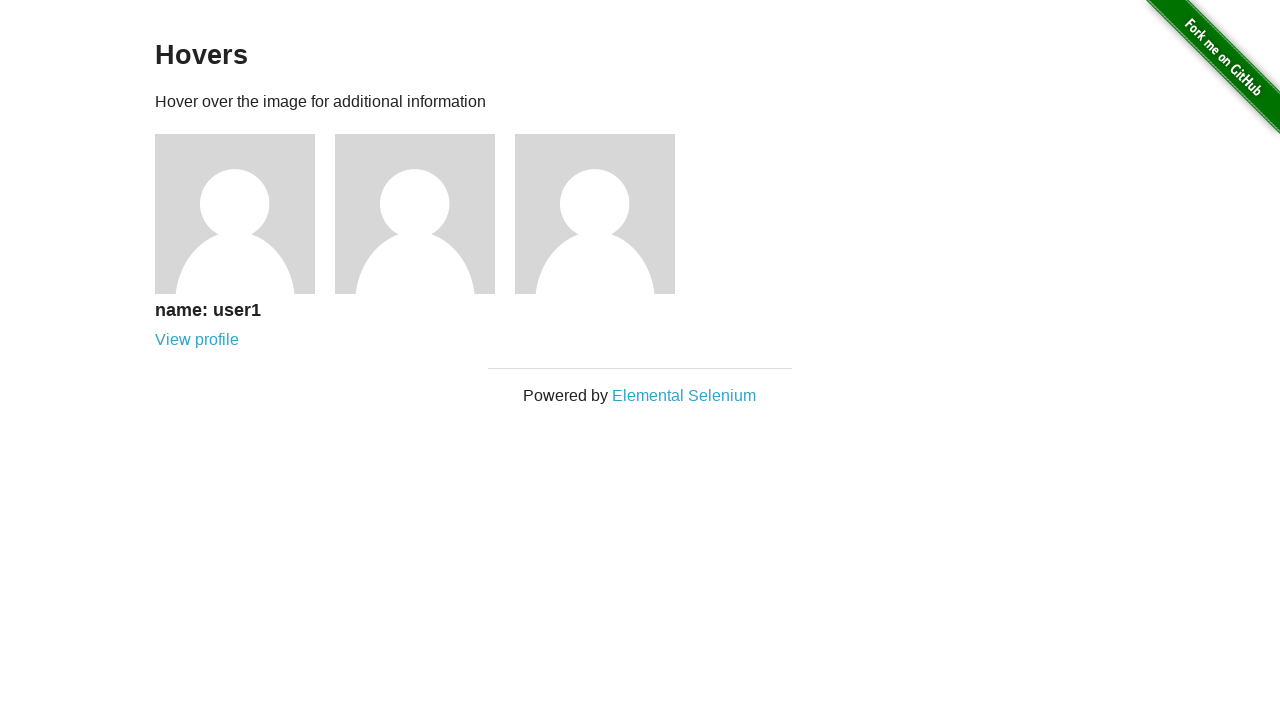

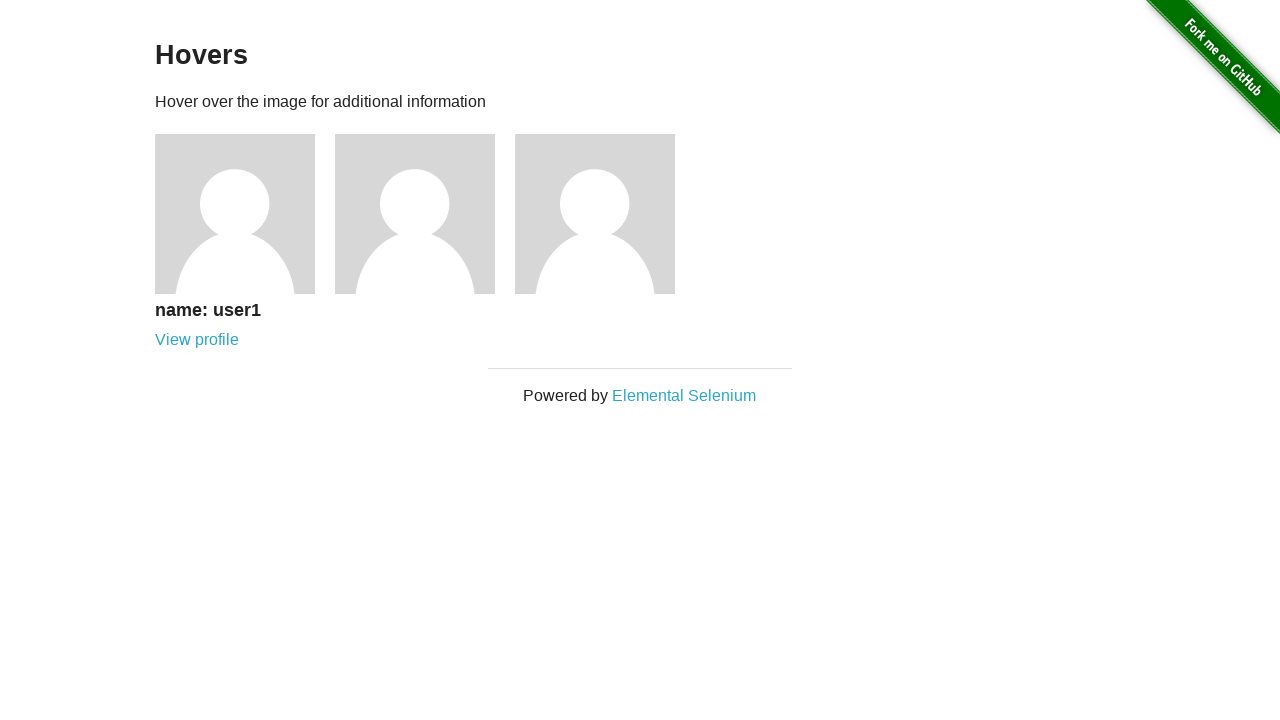